Verifies that the logo element on Salesforce login page is displayed

Starting URL: https://login.salesforce.com/

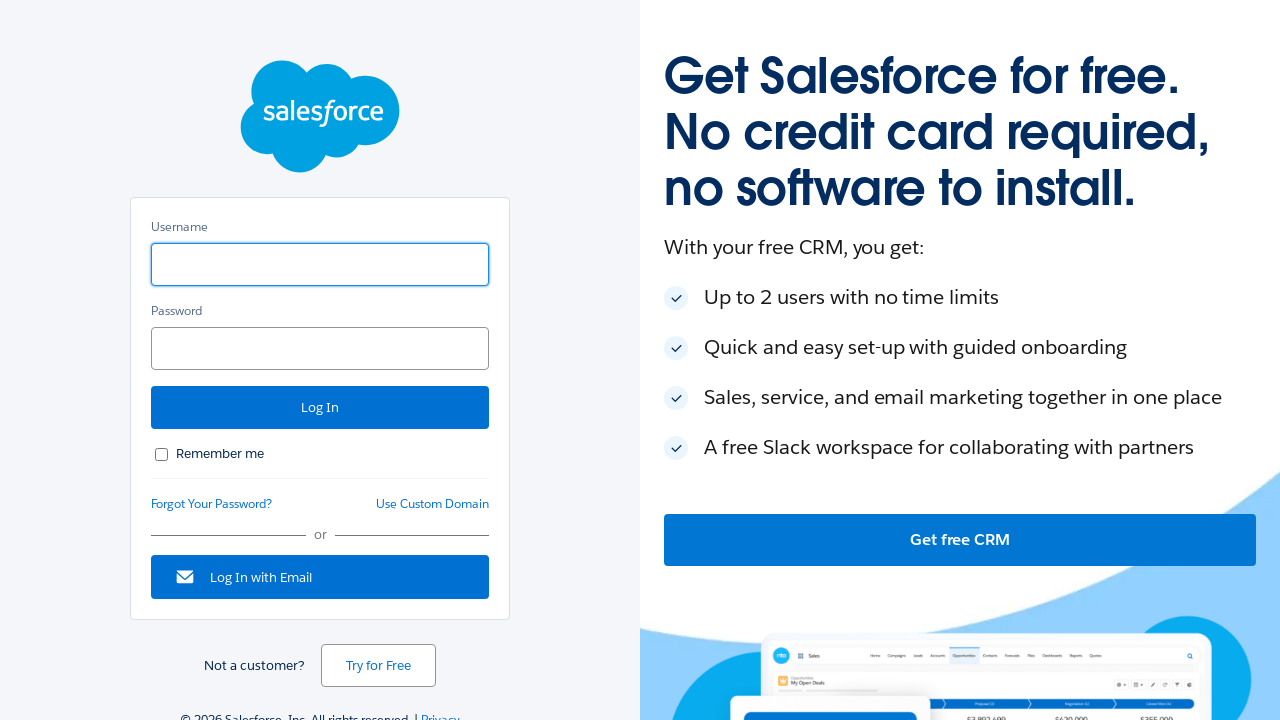

Navigated to Salesforce login page
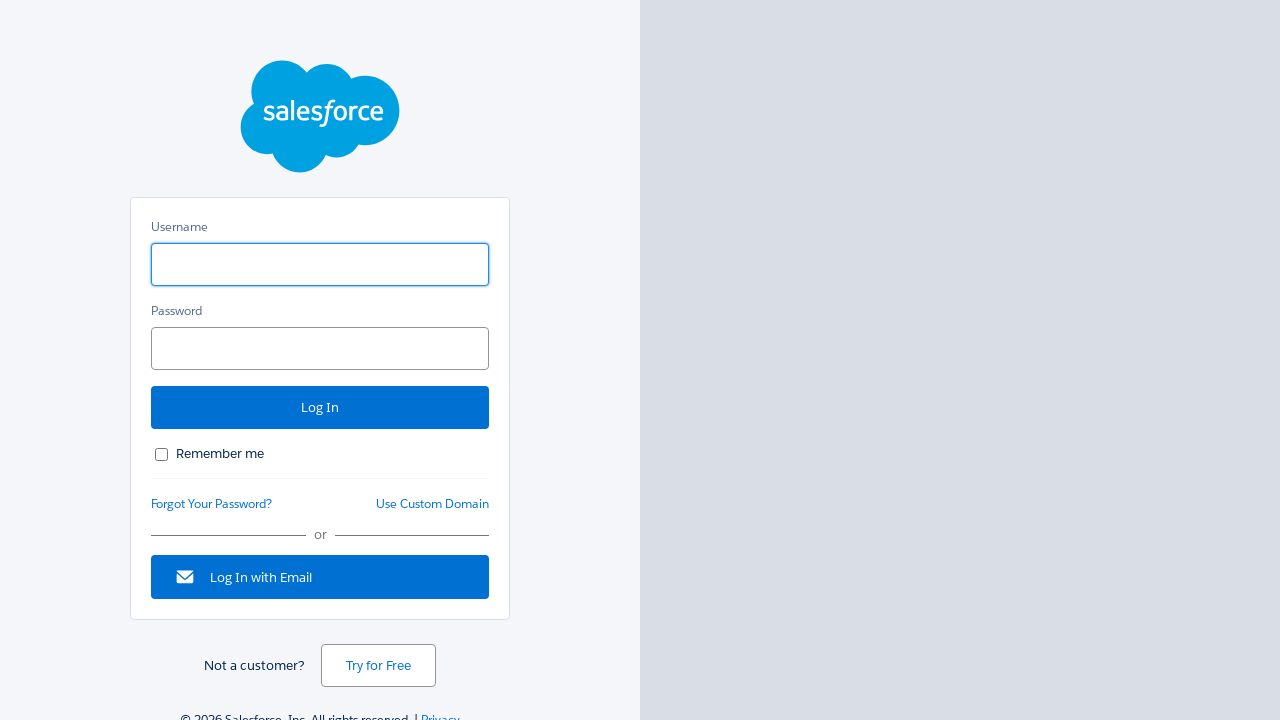

Located logo element by ID
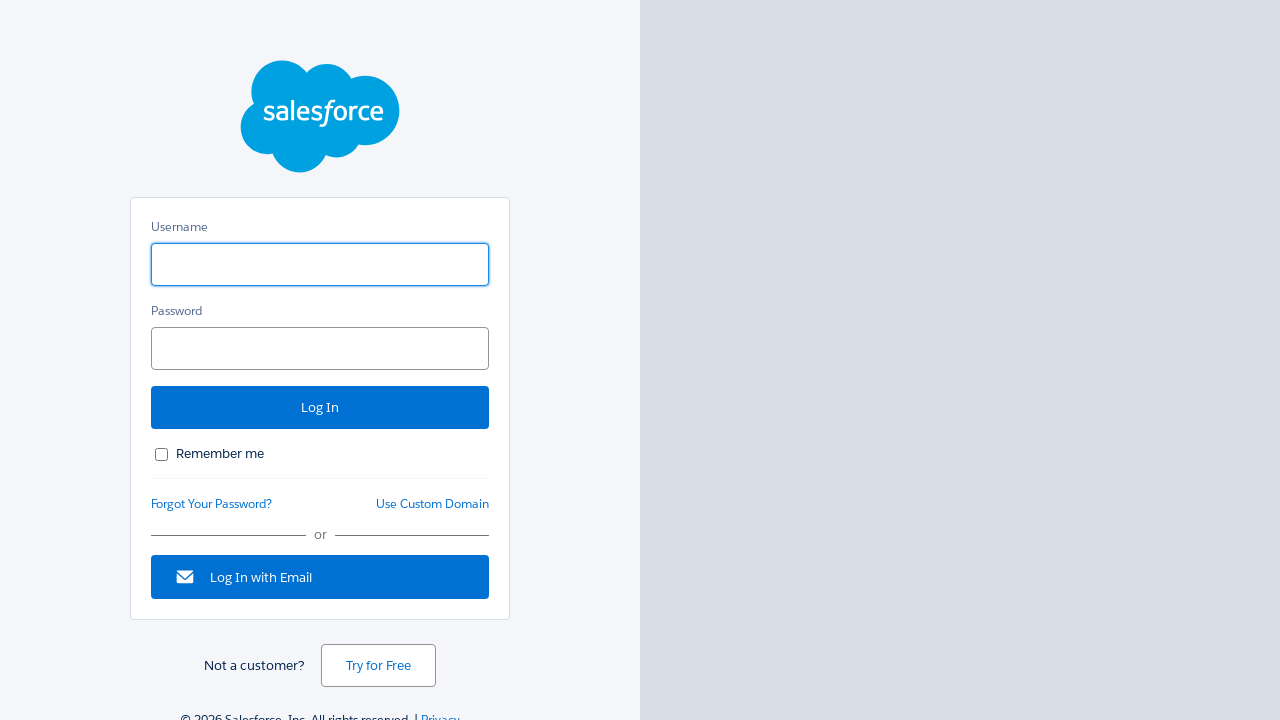

Checked if logo element is visible
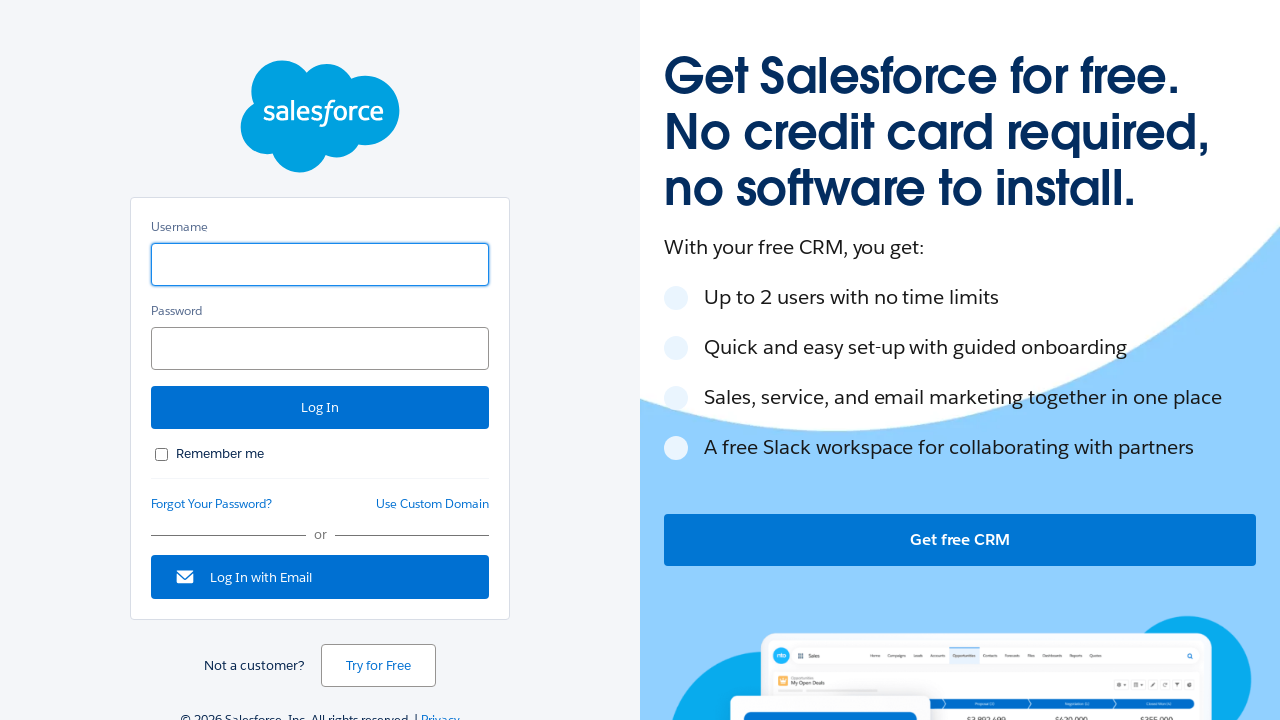

Asserted that logo is displayed - test passed
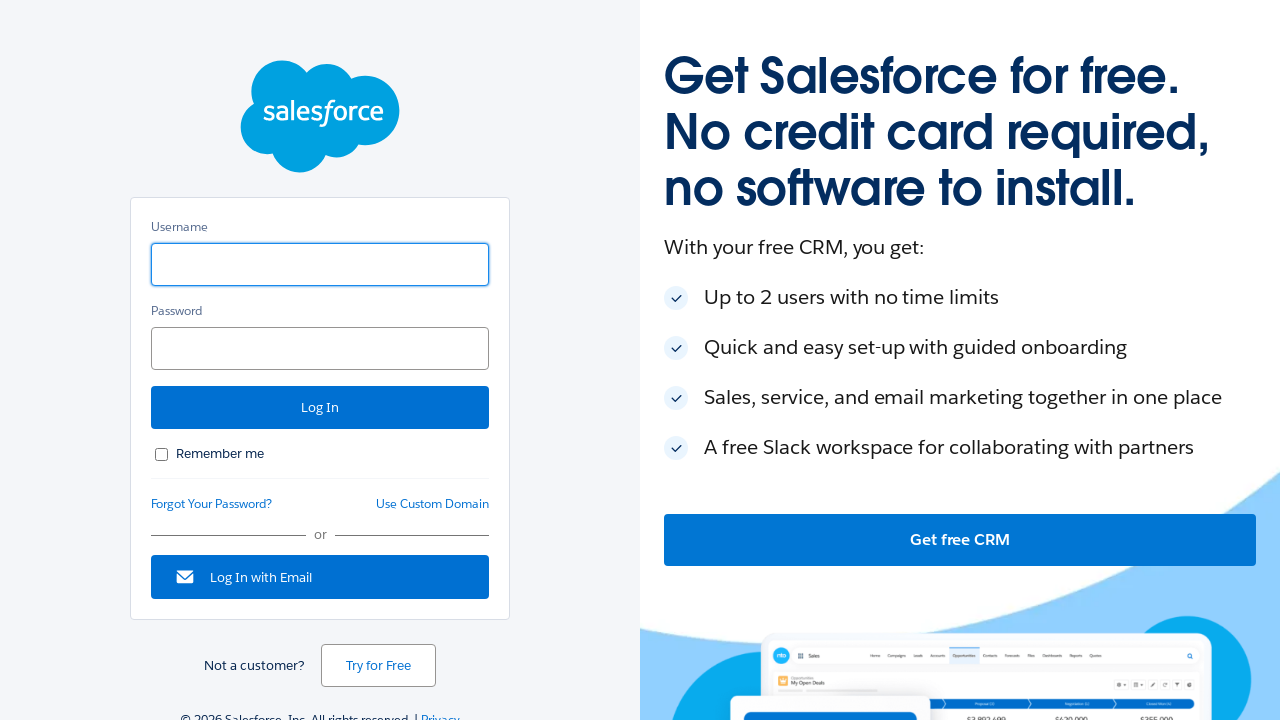

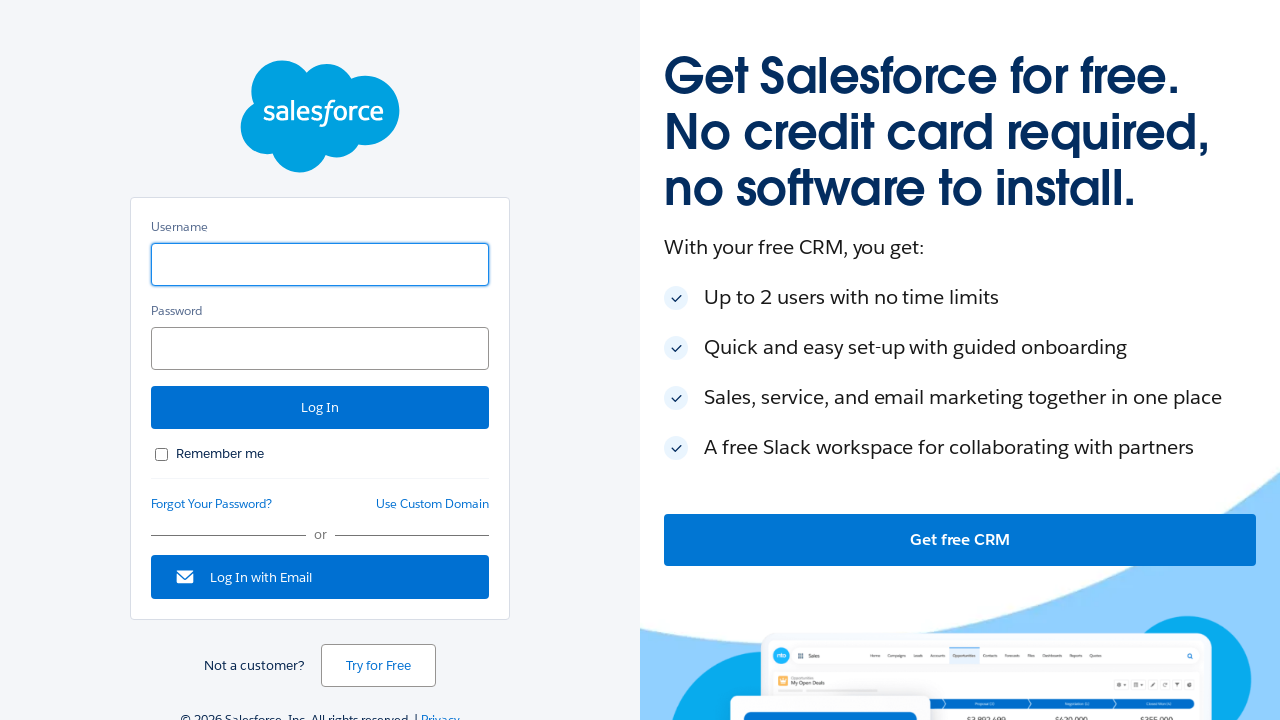